Navigates to a Calley lifetime offer page and sets the browser window to a specific dimension (1920x1080)

Starting URL: https://www.getcalley.com/calley-lifetime-offer-expired/

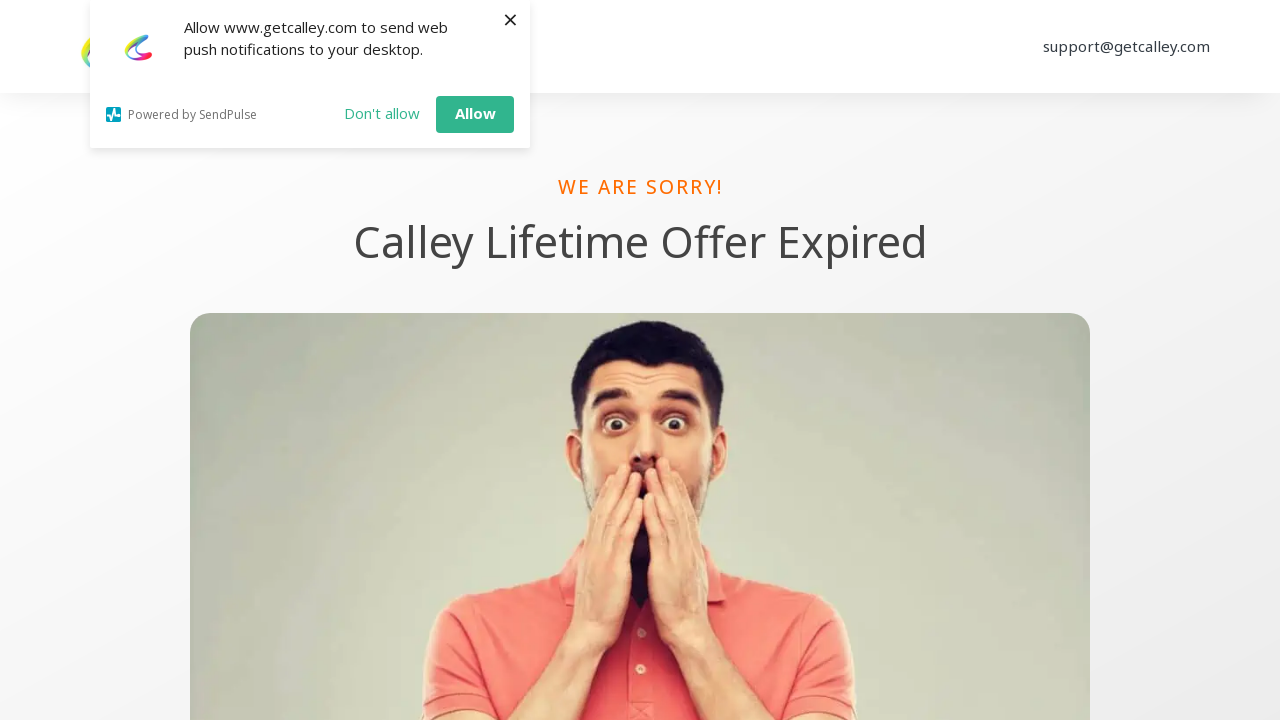

Set browser viewport to 1920x1080
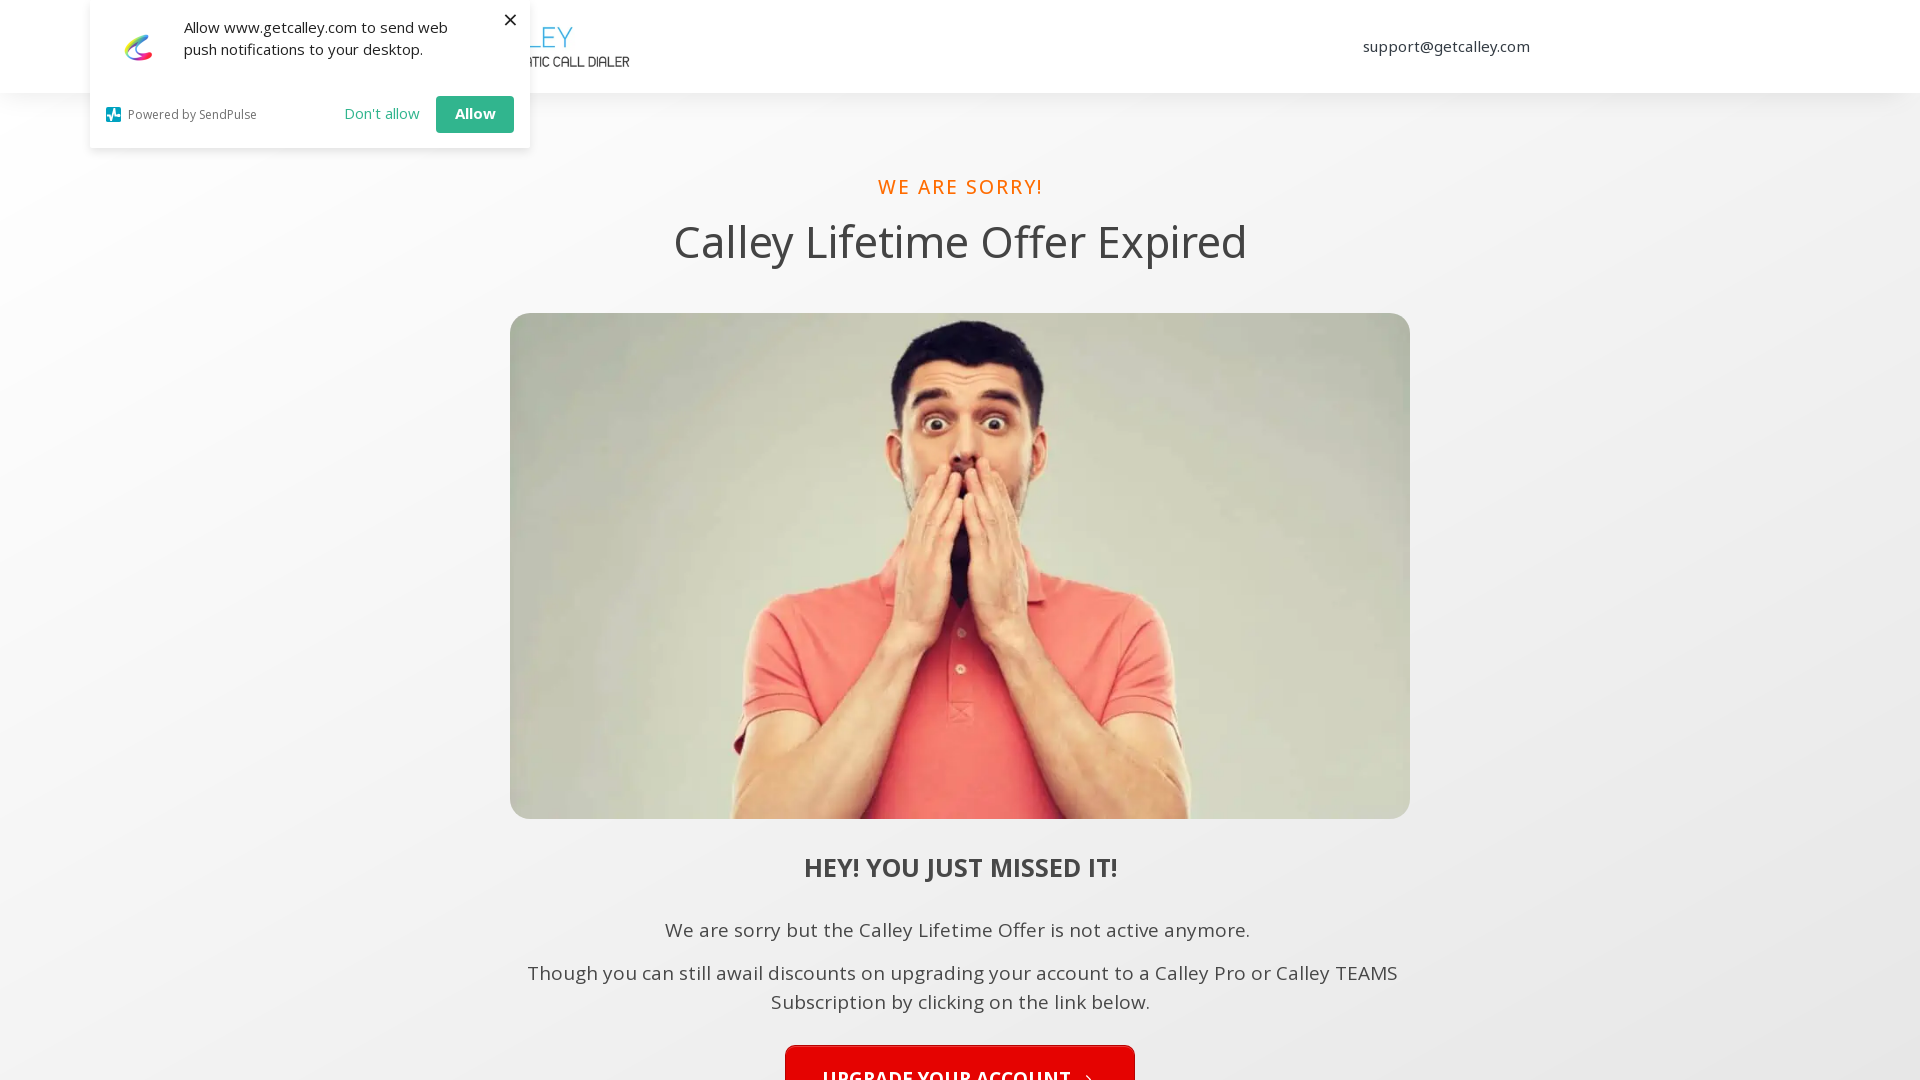

Waited for page DOM content to load
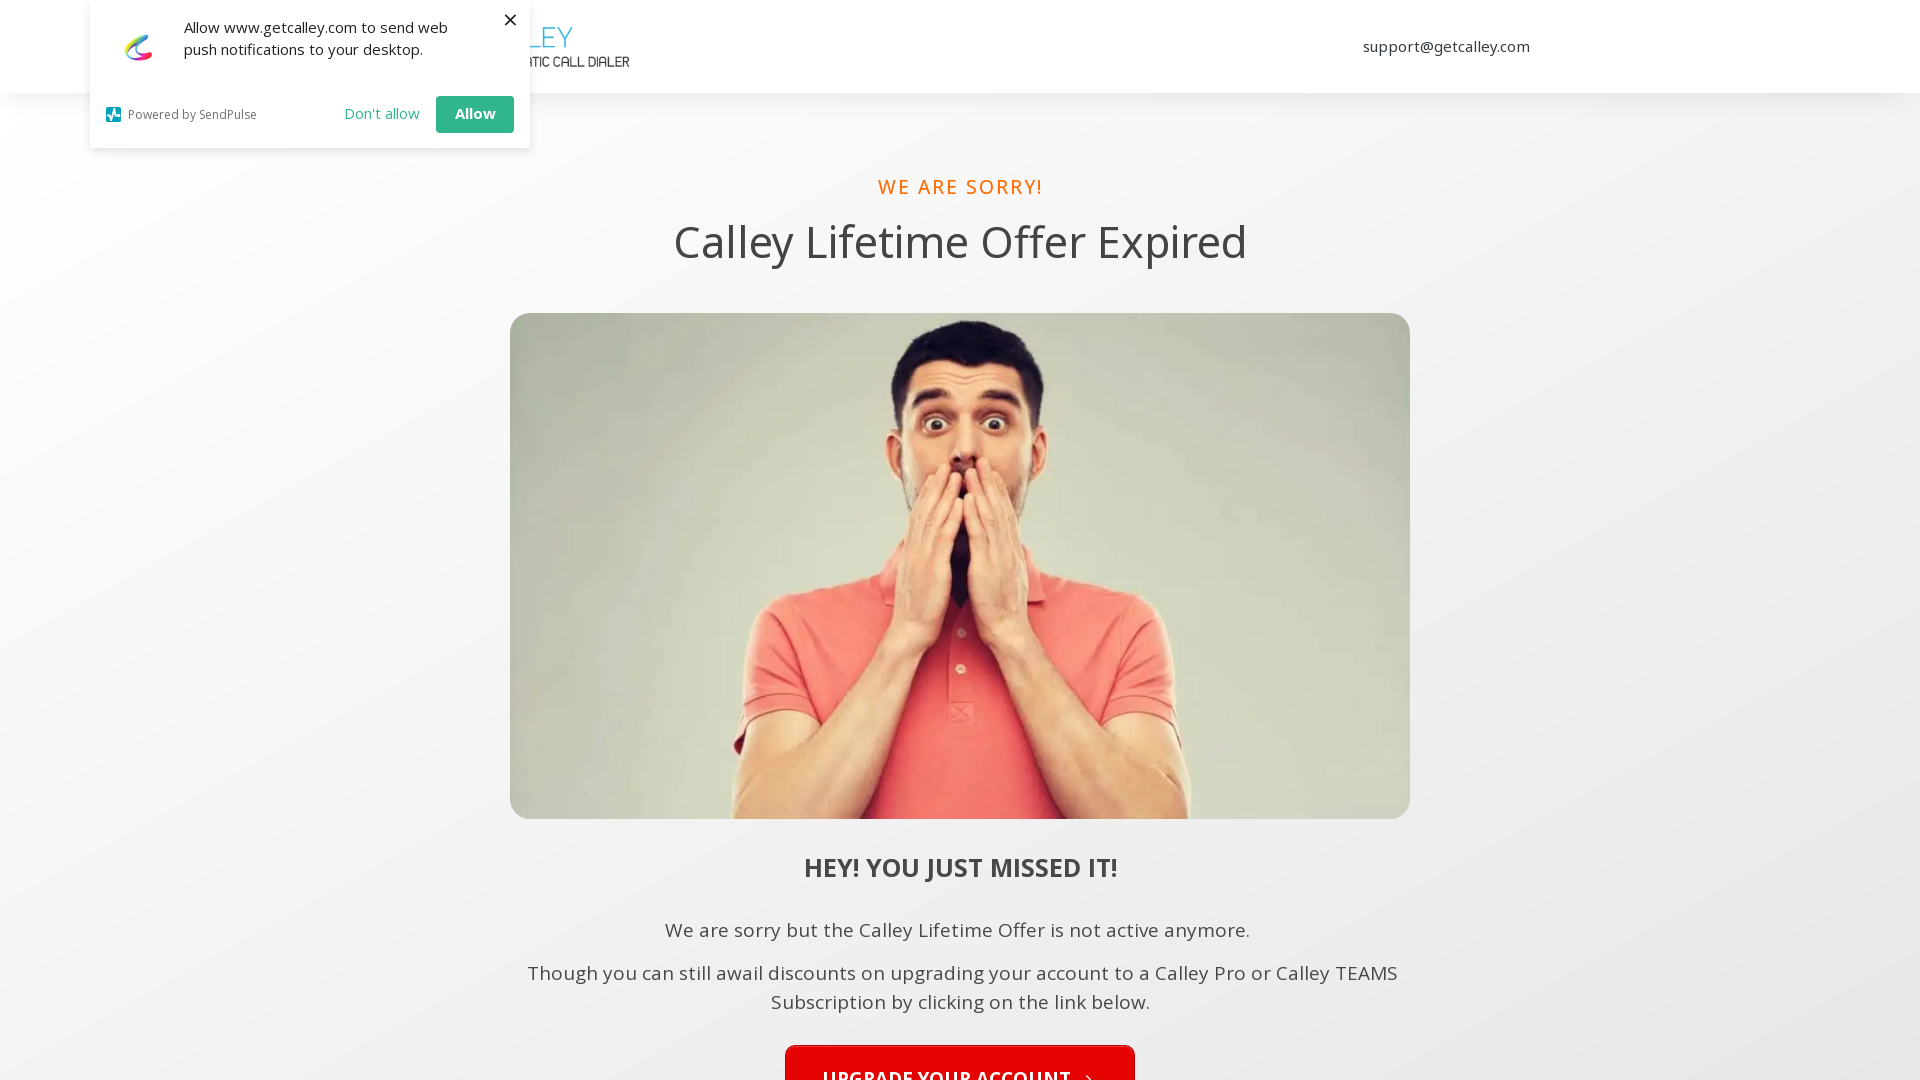

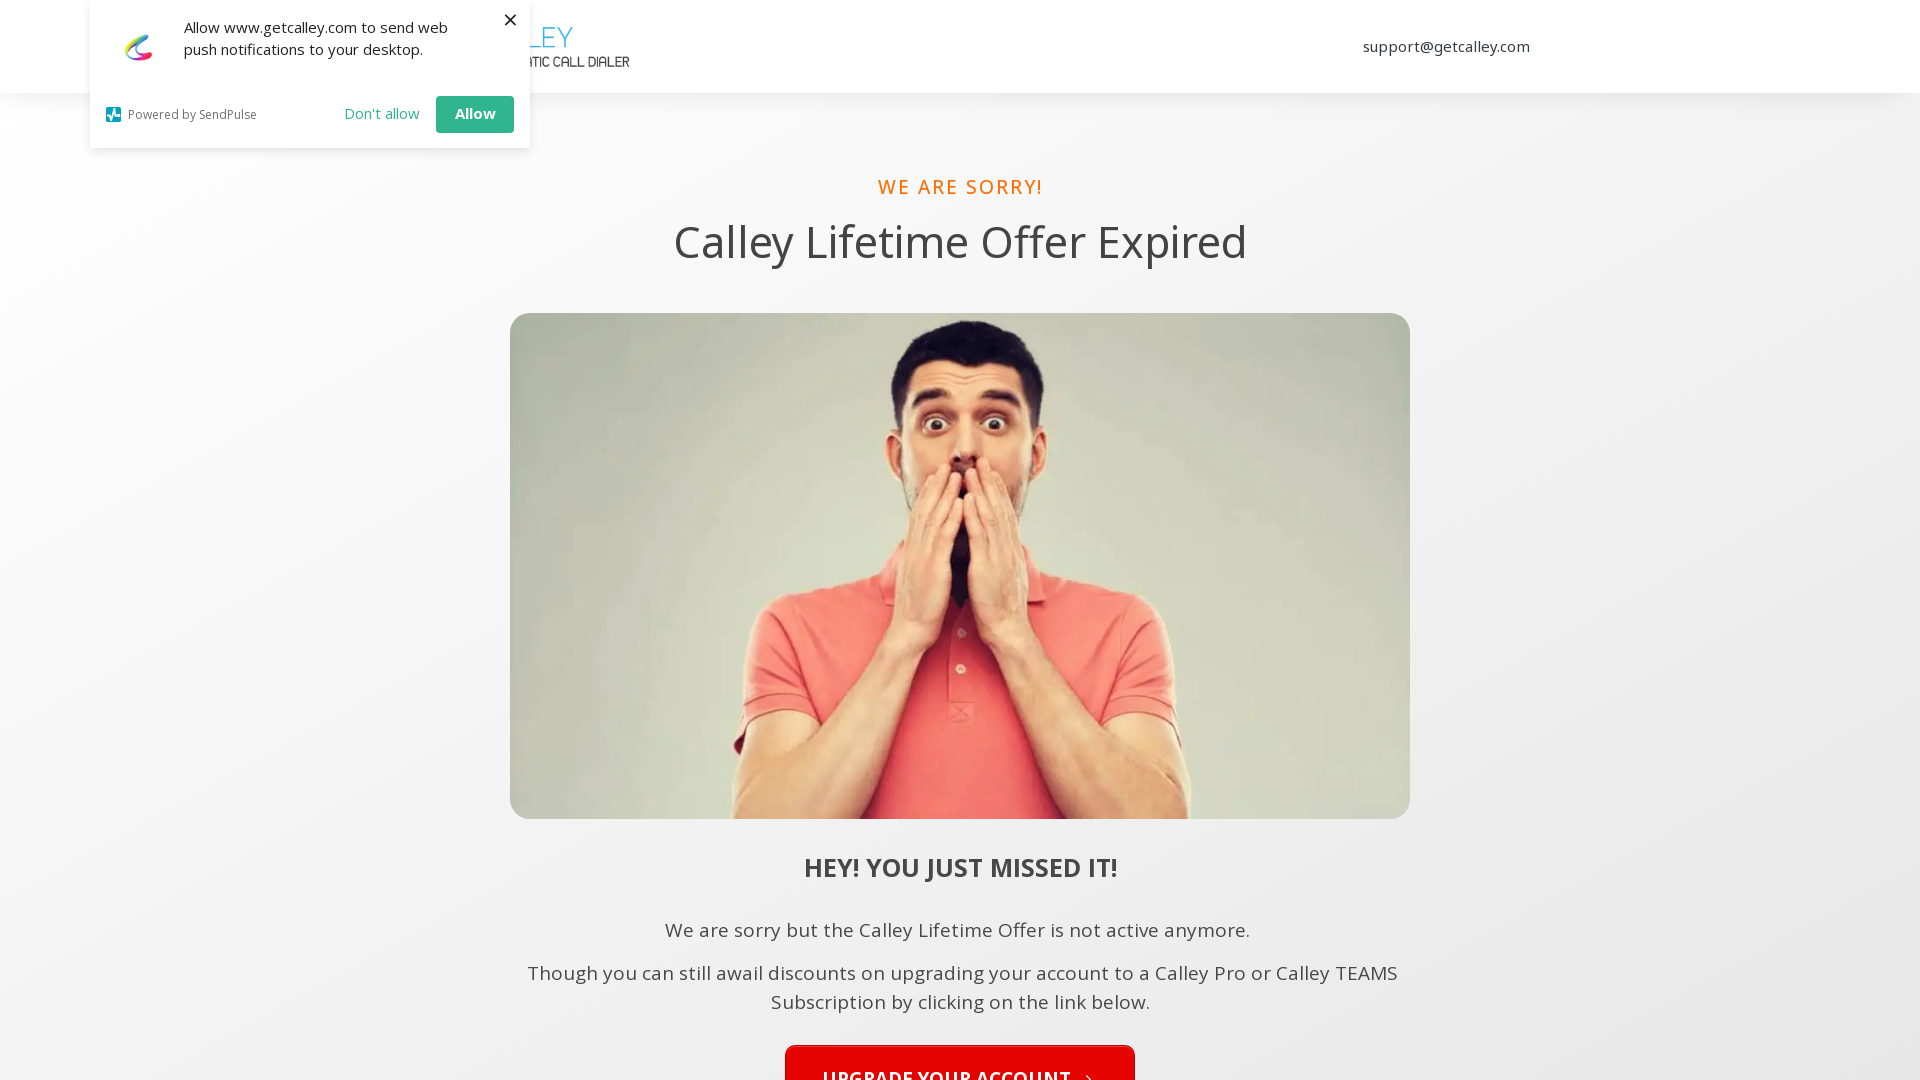